Navigates to login practice page for visual comparison testing

Starting URL: https://rahulshettyacademy.com/loginpagePractise/

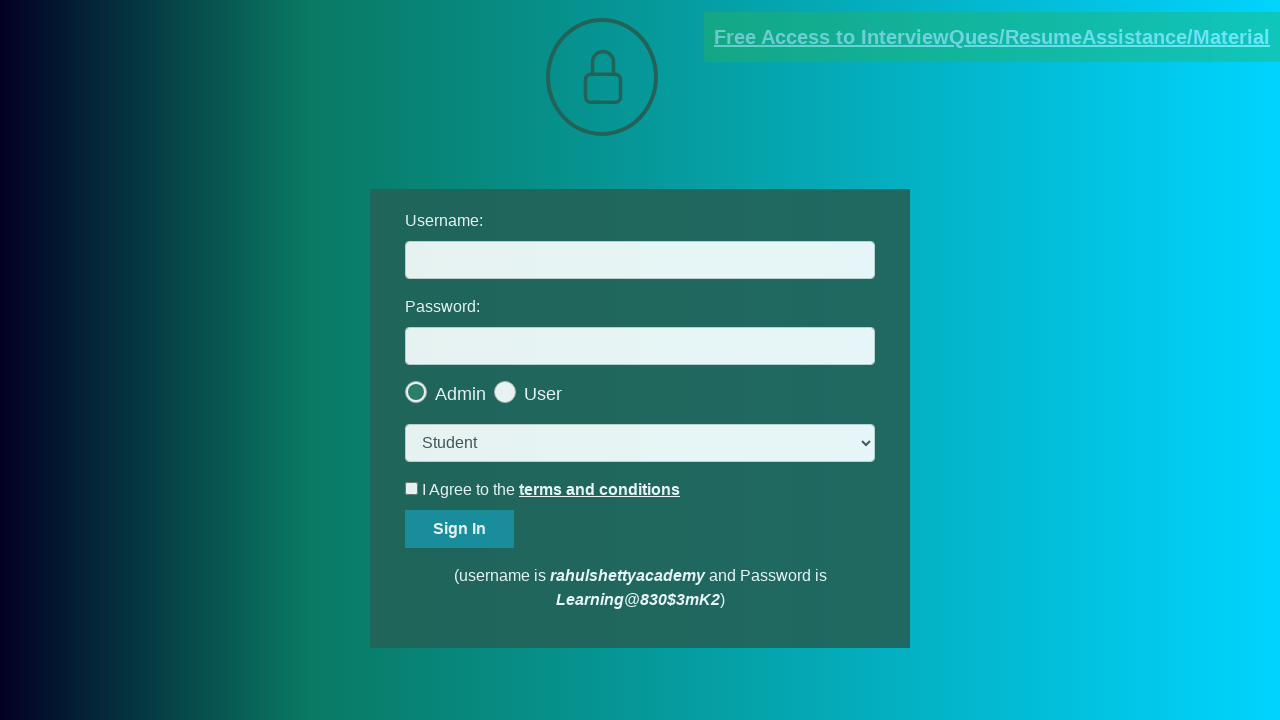

Waited for page to reach networkidle state for visual comparison testing
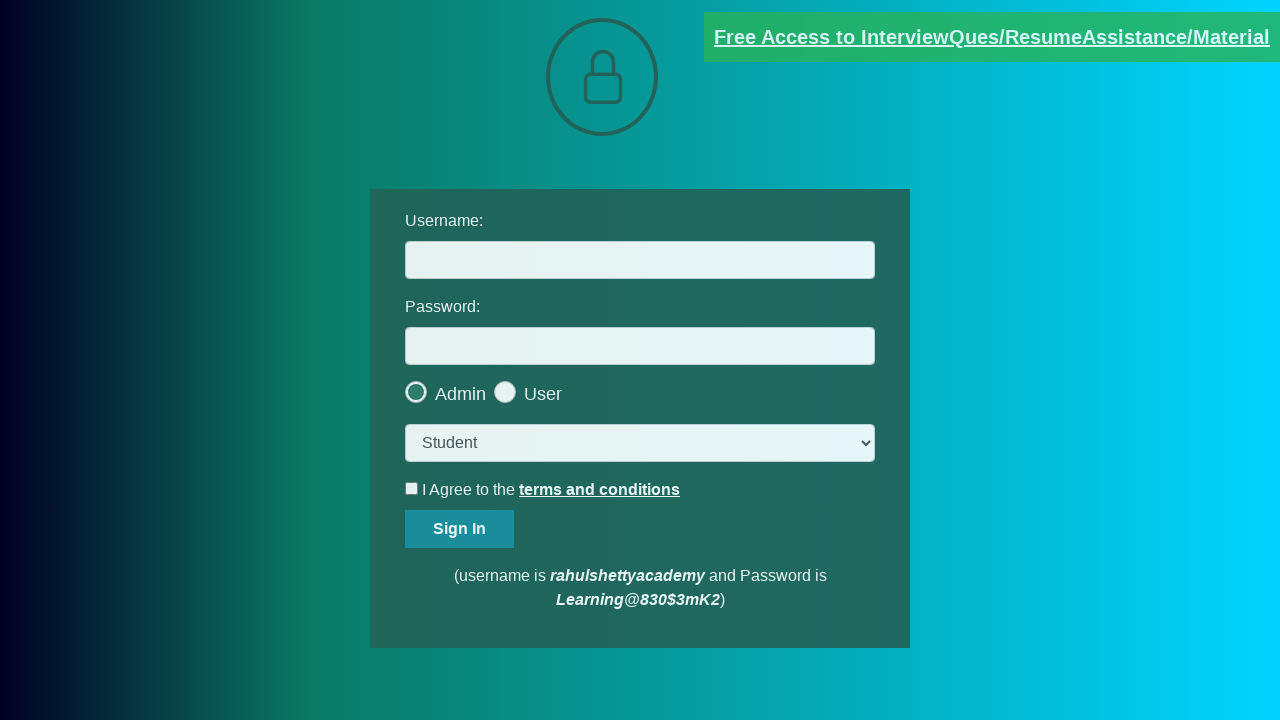

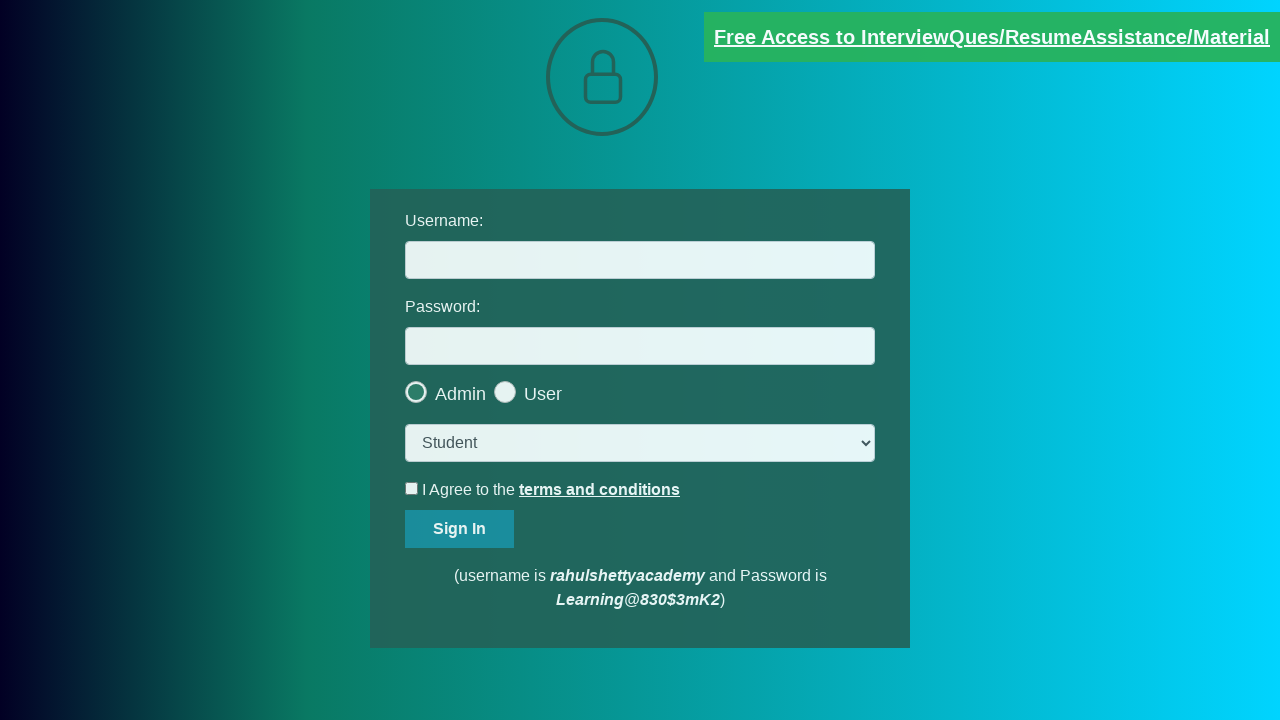